Tests a form submission by filling in the first name field, clicking submit, and verifying the thank you message appears.

Starting URL: https://formy-project.herokuapp.com/form

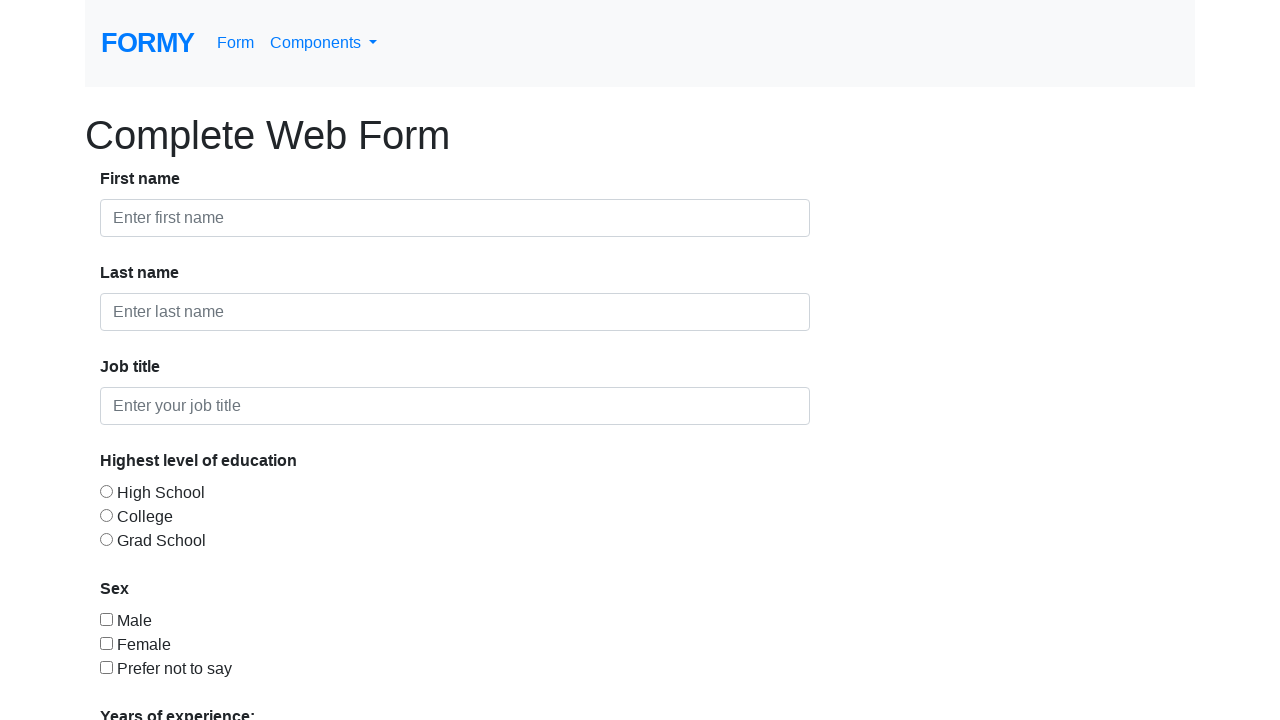

Filled first name field with 'Andy' on #first-name
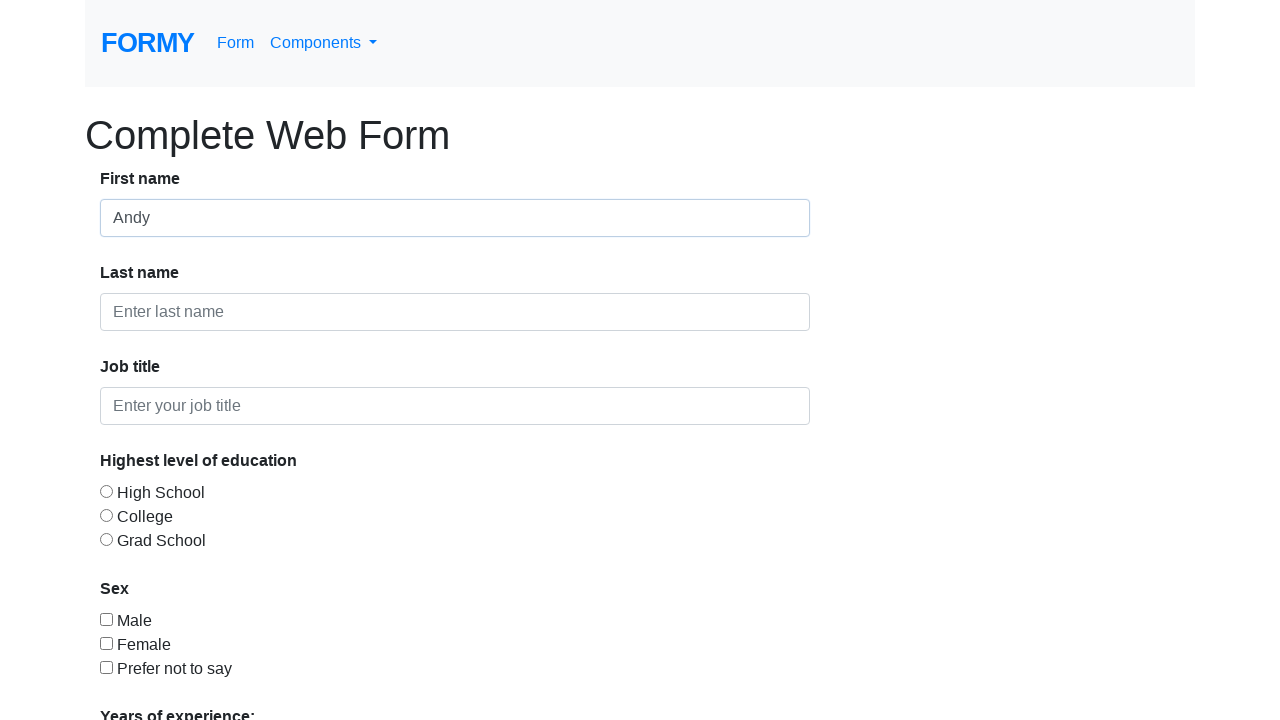

Filled last name field with 'Martinez' on #last-name
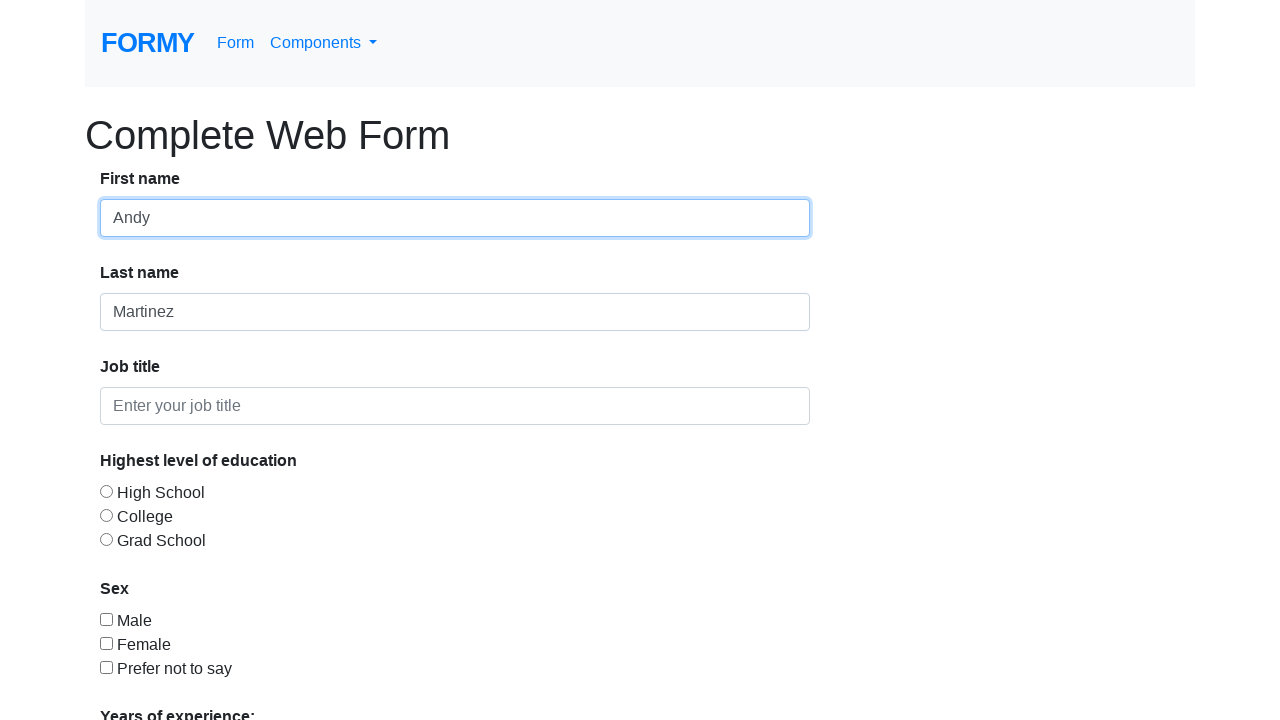

Filled job title field with 'Software Engineer' on #job-title
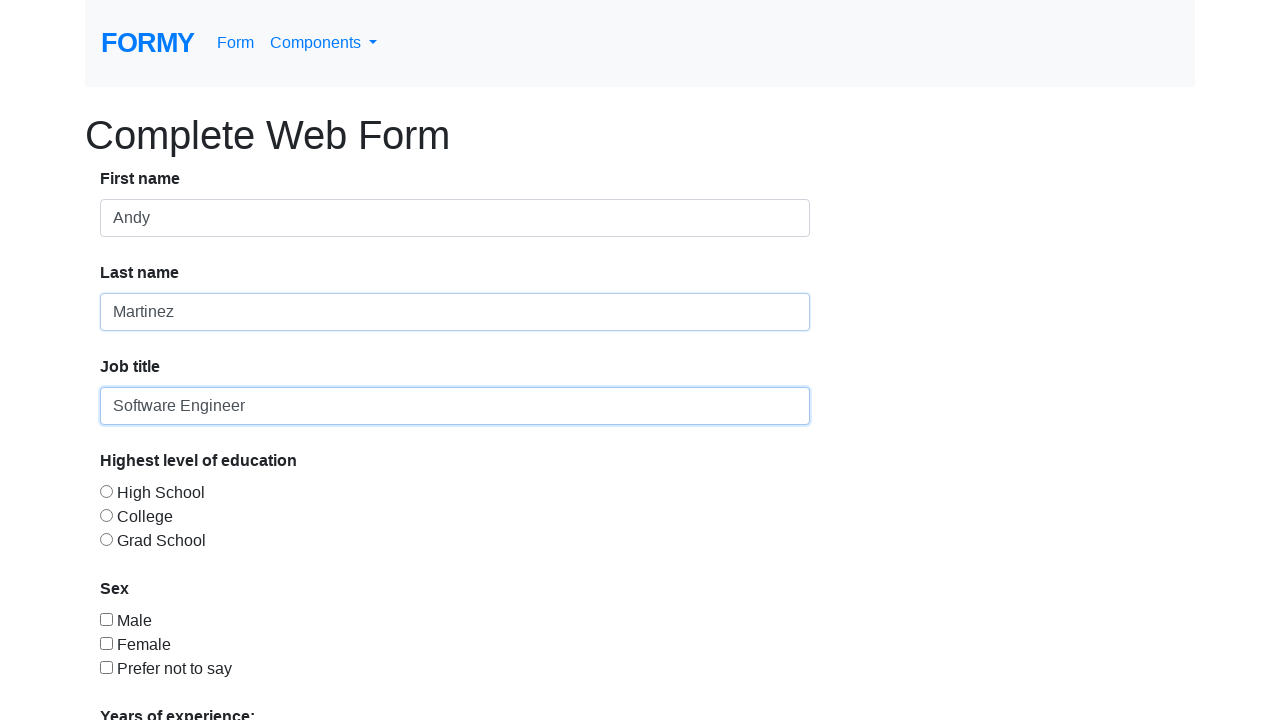

Clicked Submit button at (148, 680) on a:text('Submit')
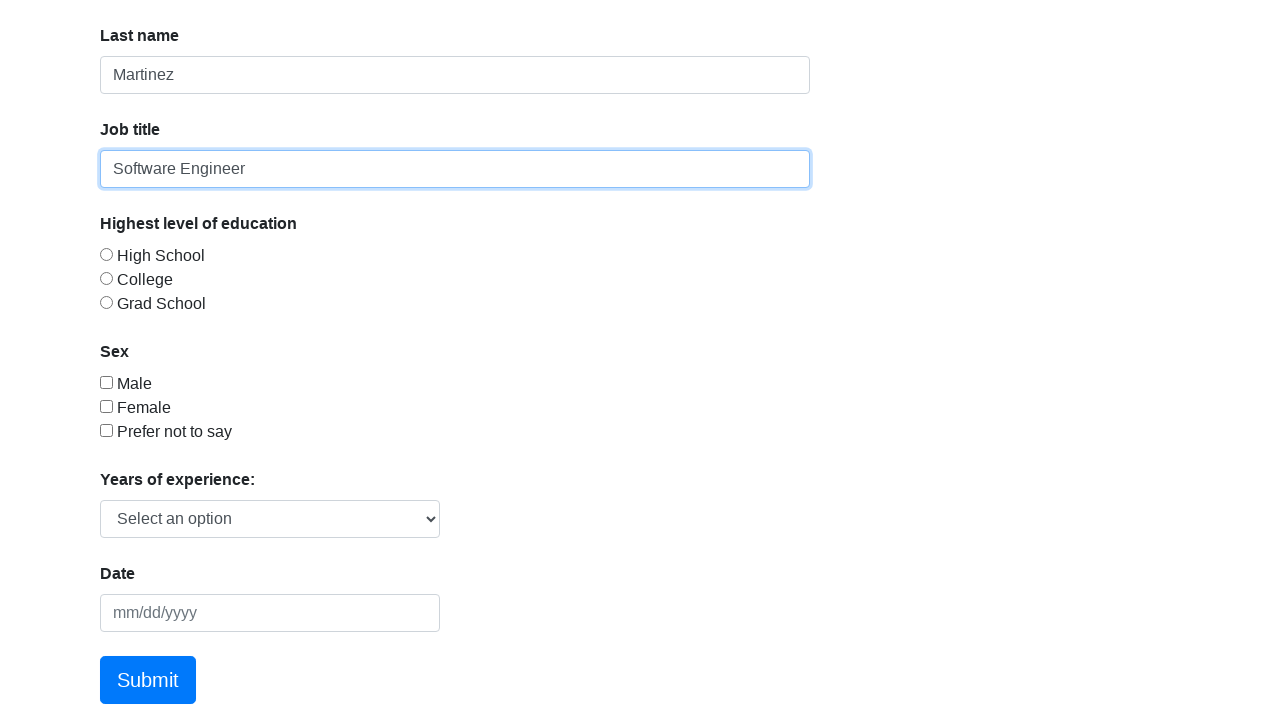

Thank you message header loaded
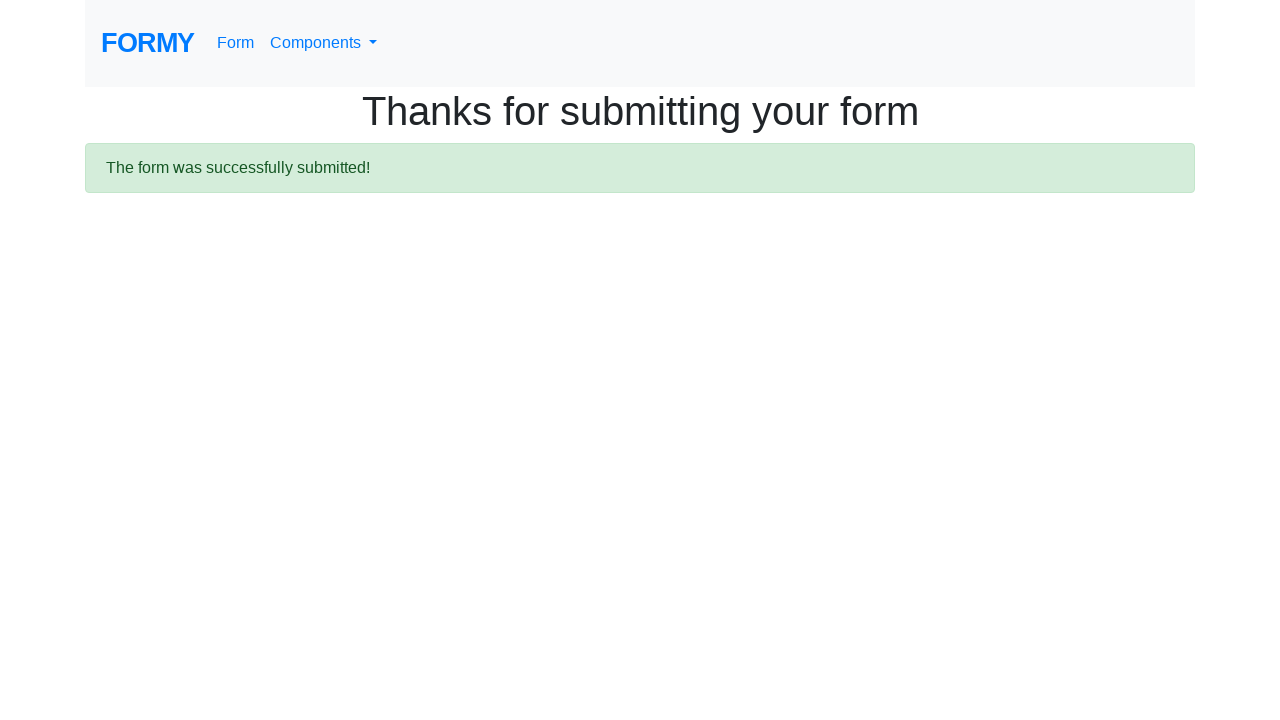

Retrieved thank you message text
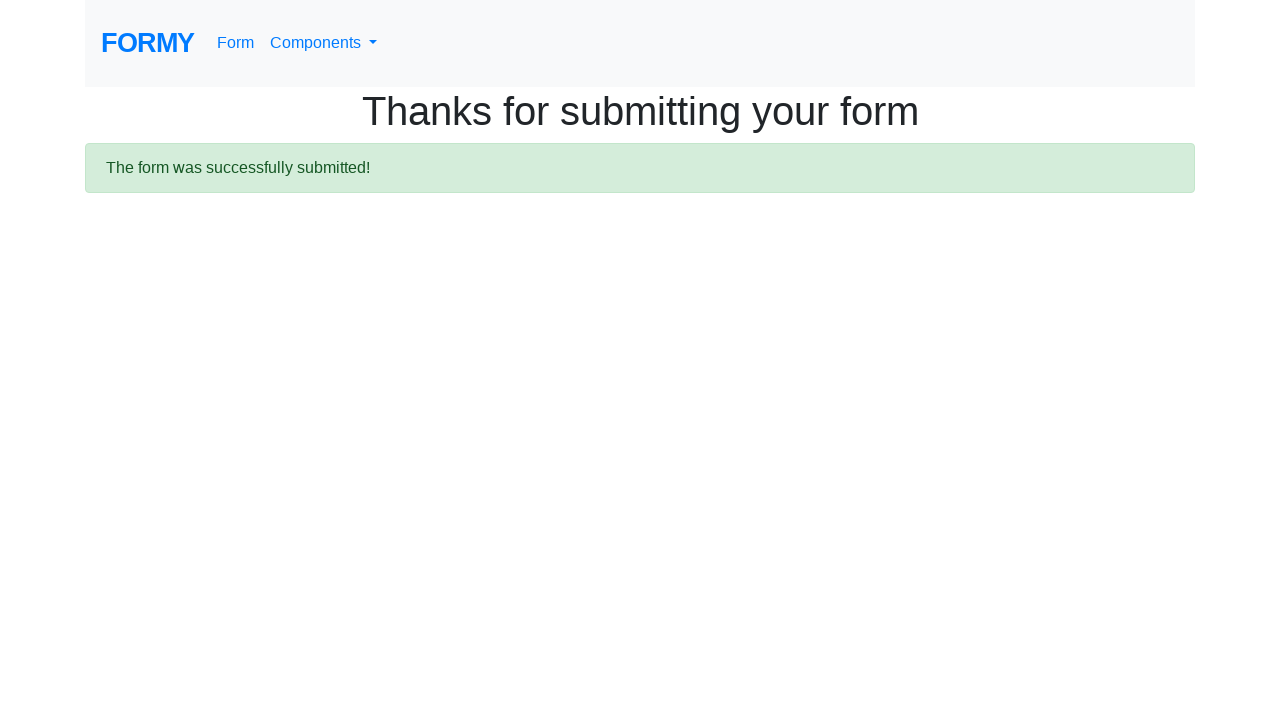

Verified thank you message: 'Thanks for submitting your form'
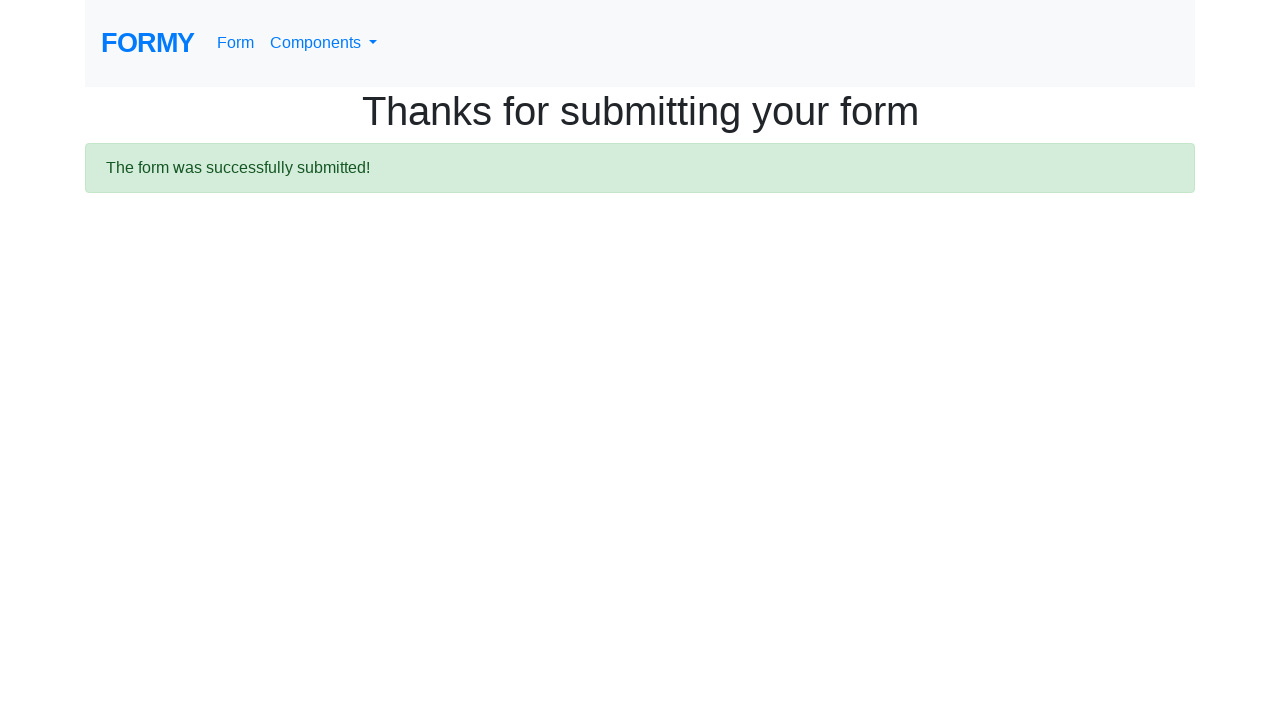

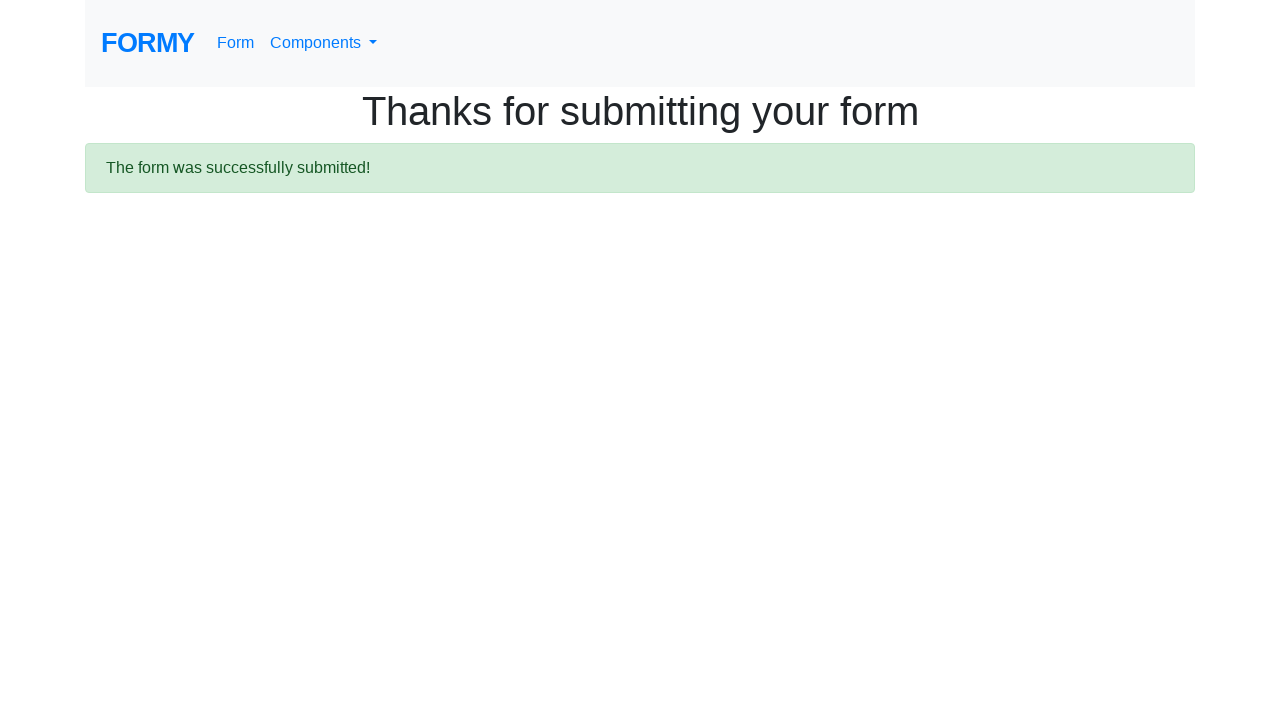